Tests iframe interaction by locating an iframe and clicking a link within it

Starting URL: https://rahulshettyacademy.com/AutomationPractice/

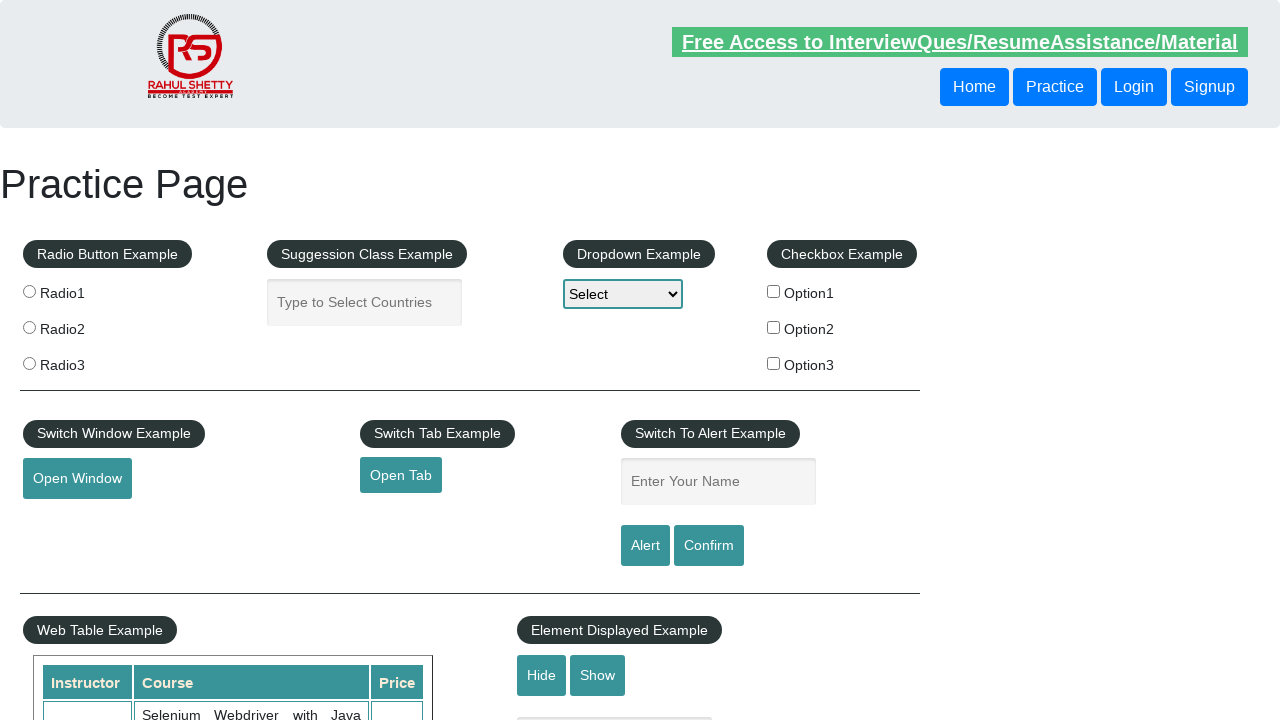

Located iframe with id 'courses-iframe'
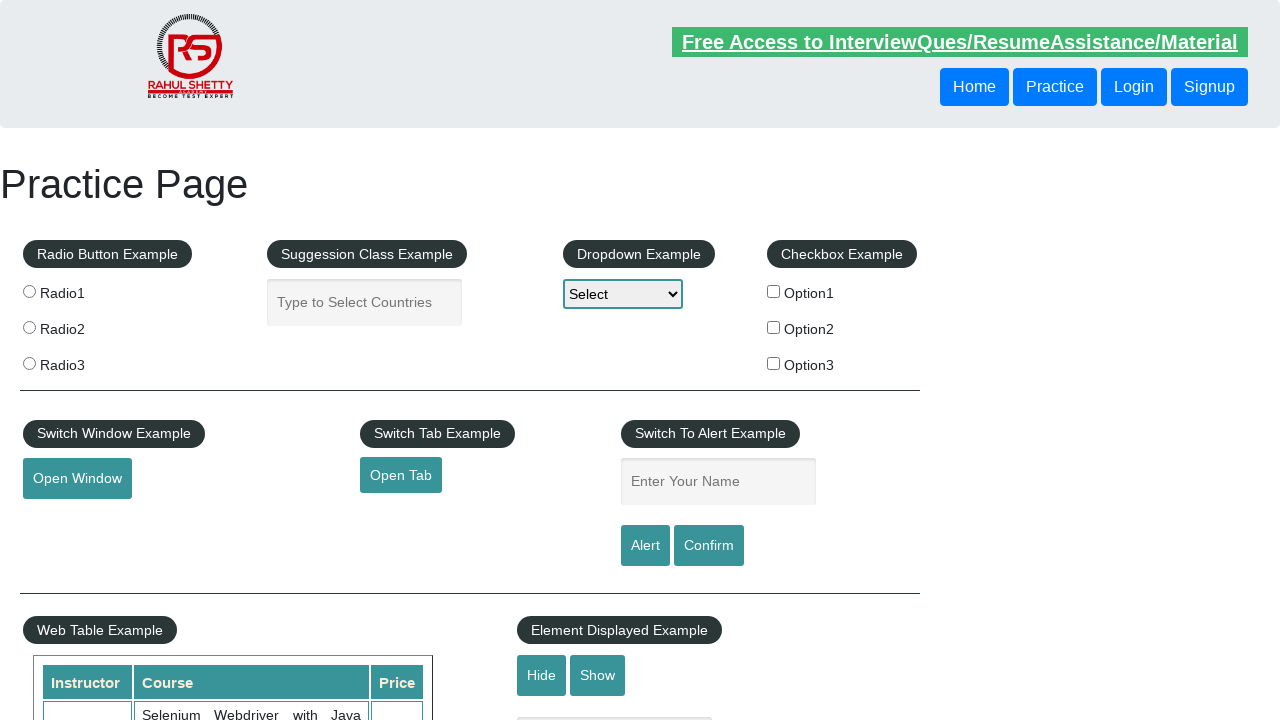

Clicked 'Learning paths' link within the iframe at (469, 360) on #courses-iframe >> internal:control=enter-frame >> internal:role=link[name="Lear
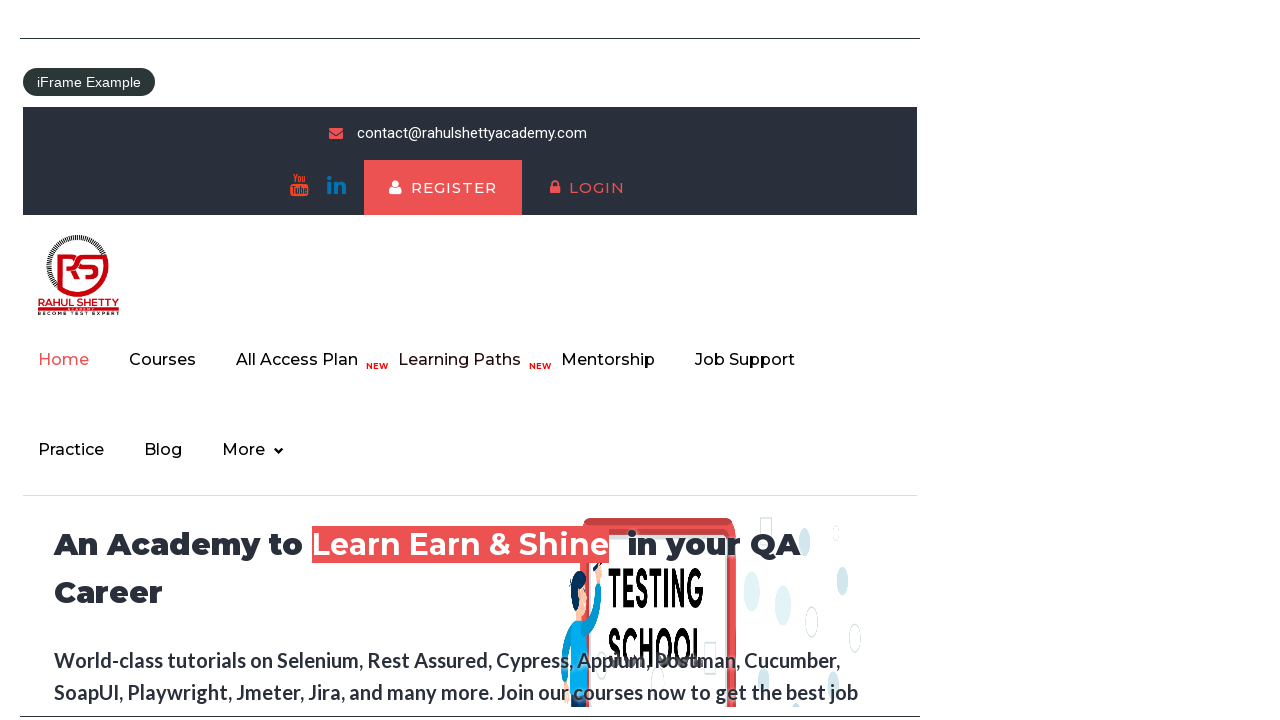

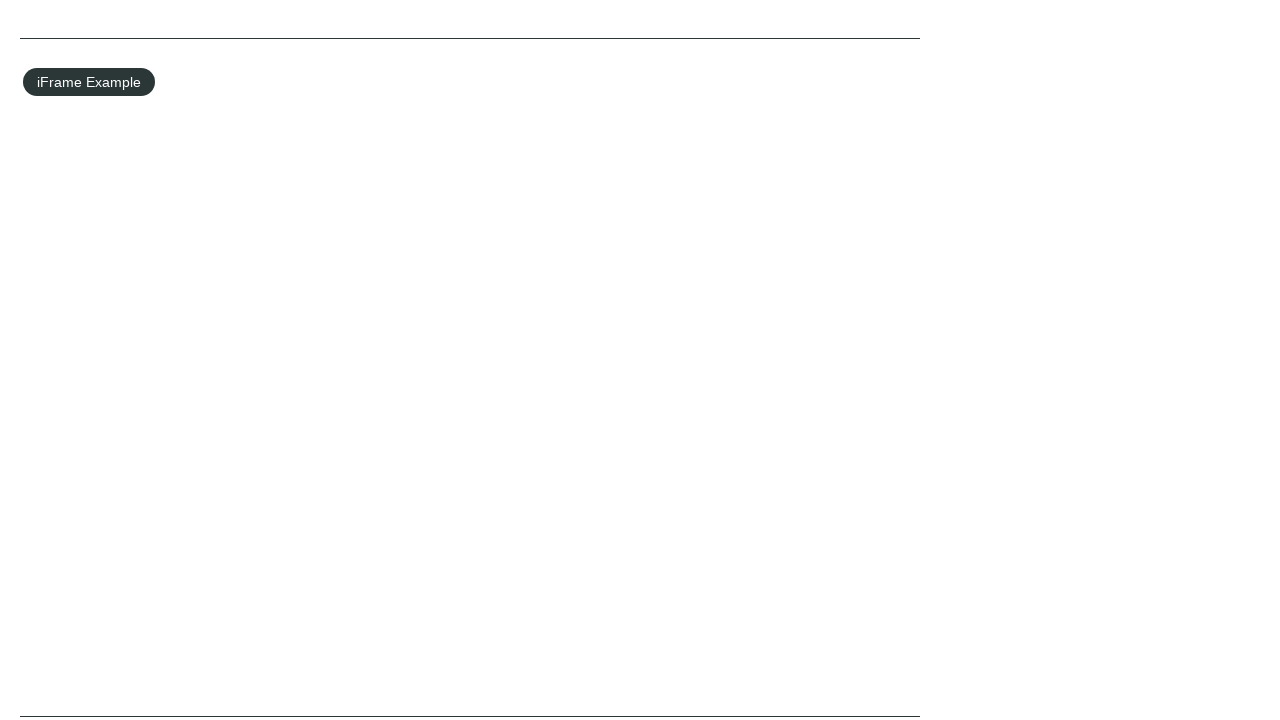